Navigates to YouTube homepage and retrieves the page title

Starting URL: https://www.youtube.com/

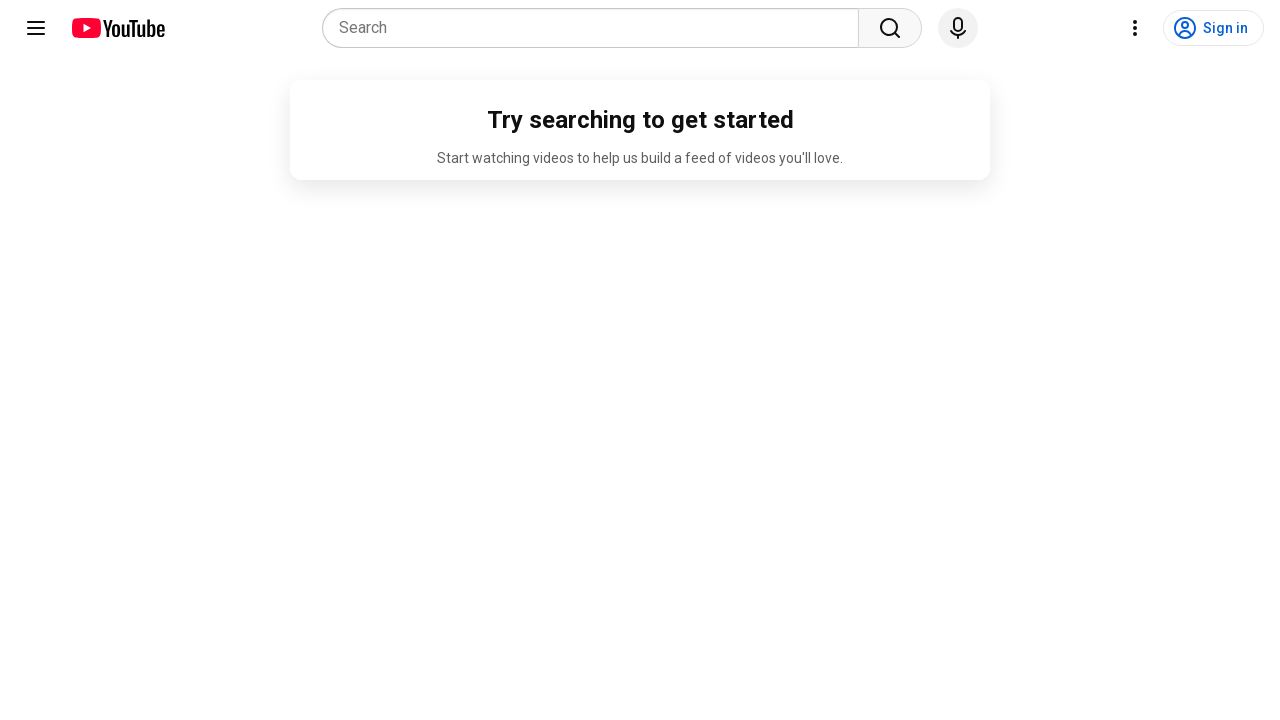

Navigated to YouTube homepage
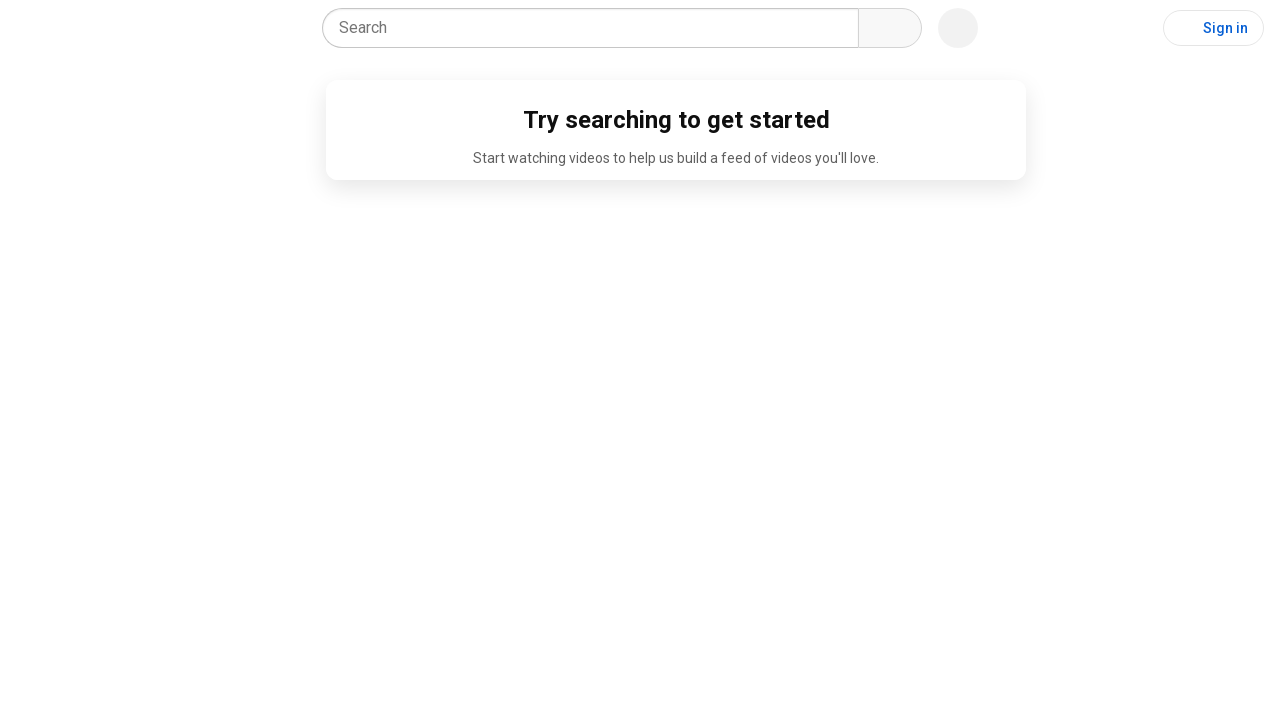

Retrieved page title
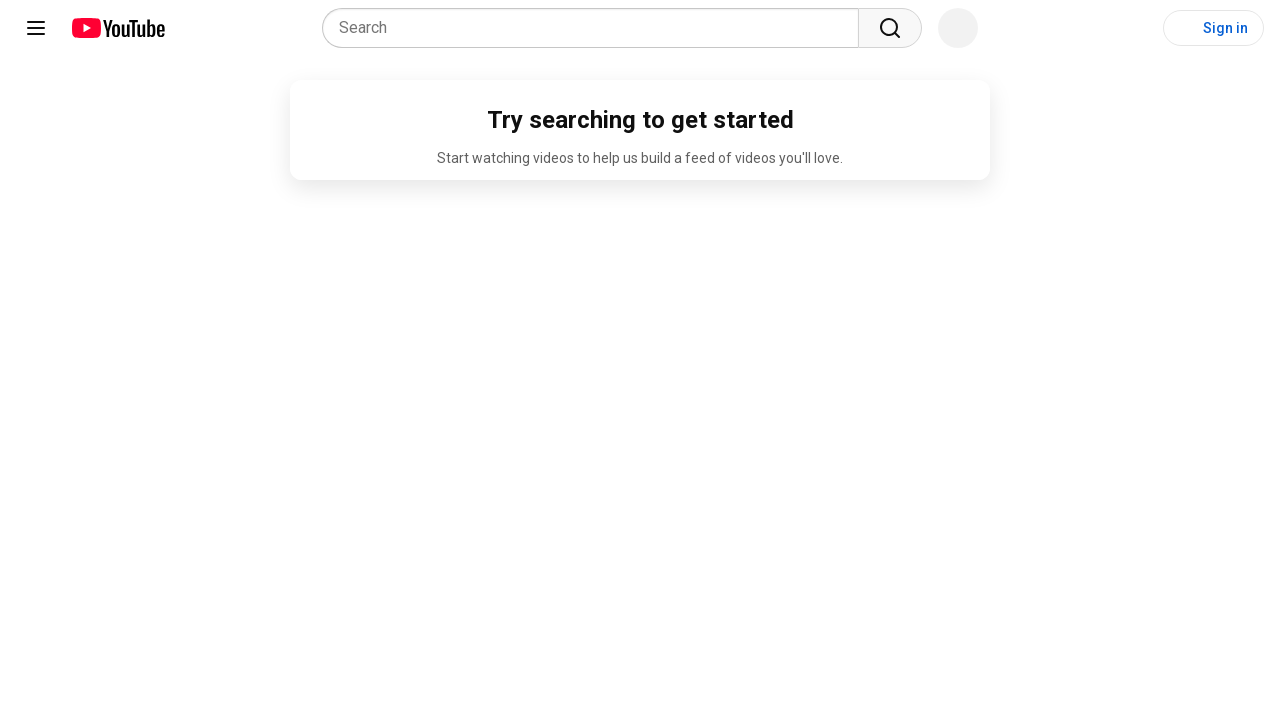

Printed page title: YouTube
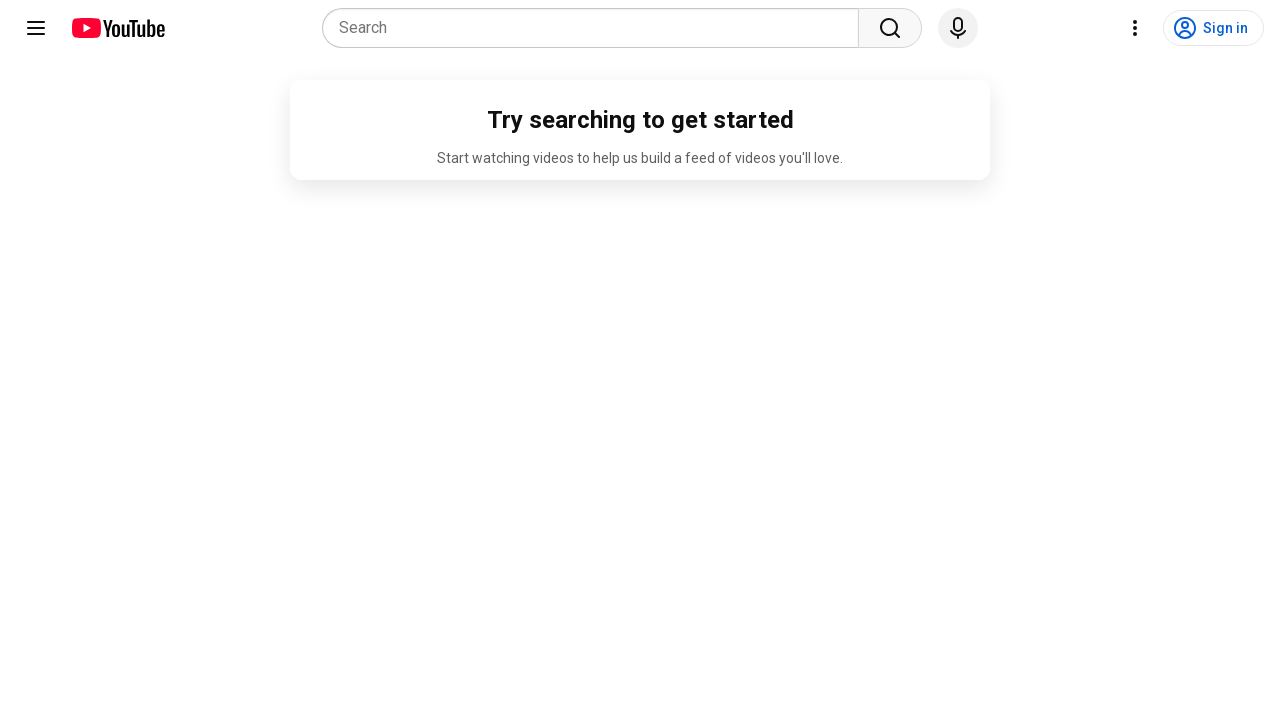

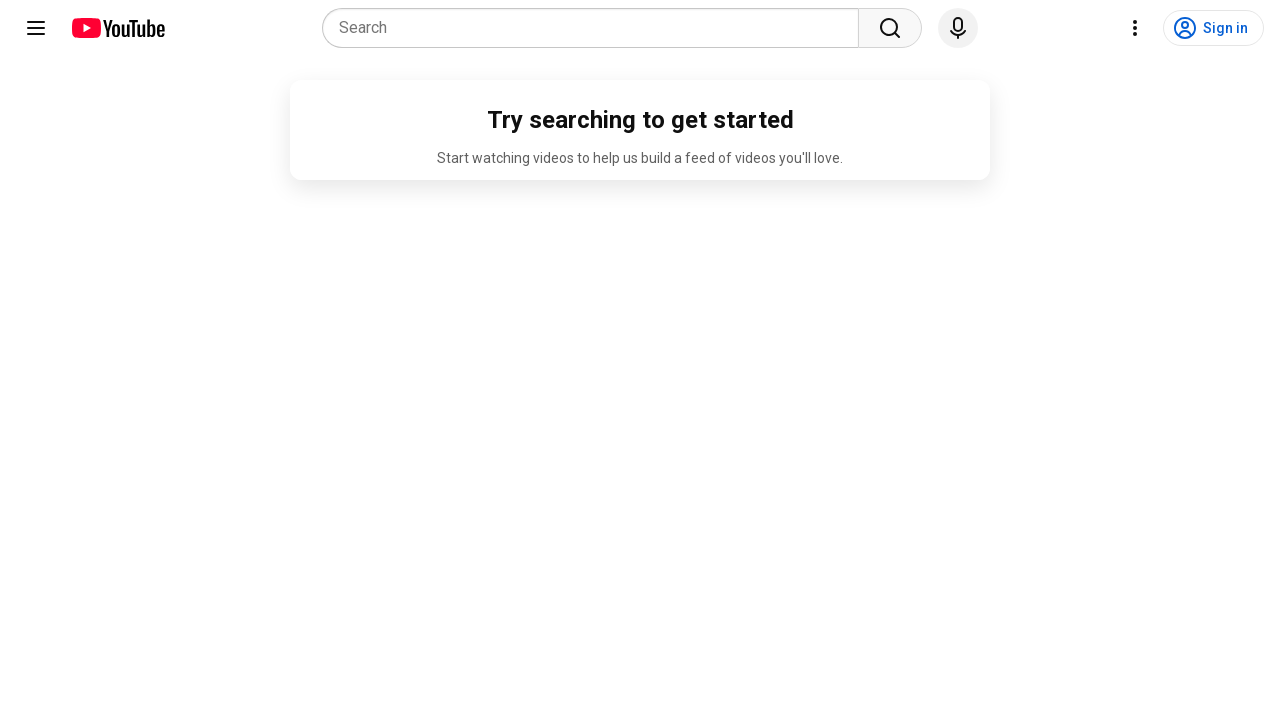